Tests flight search functionality on BlazeDemo by selecting origin and destination cities, clicking the search button, and verifying the results page displays the correct flight route header.

Starting URL: https://www.blazedemo.com

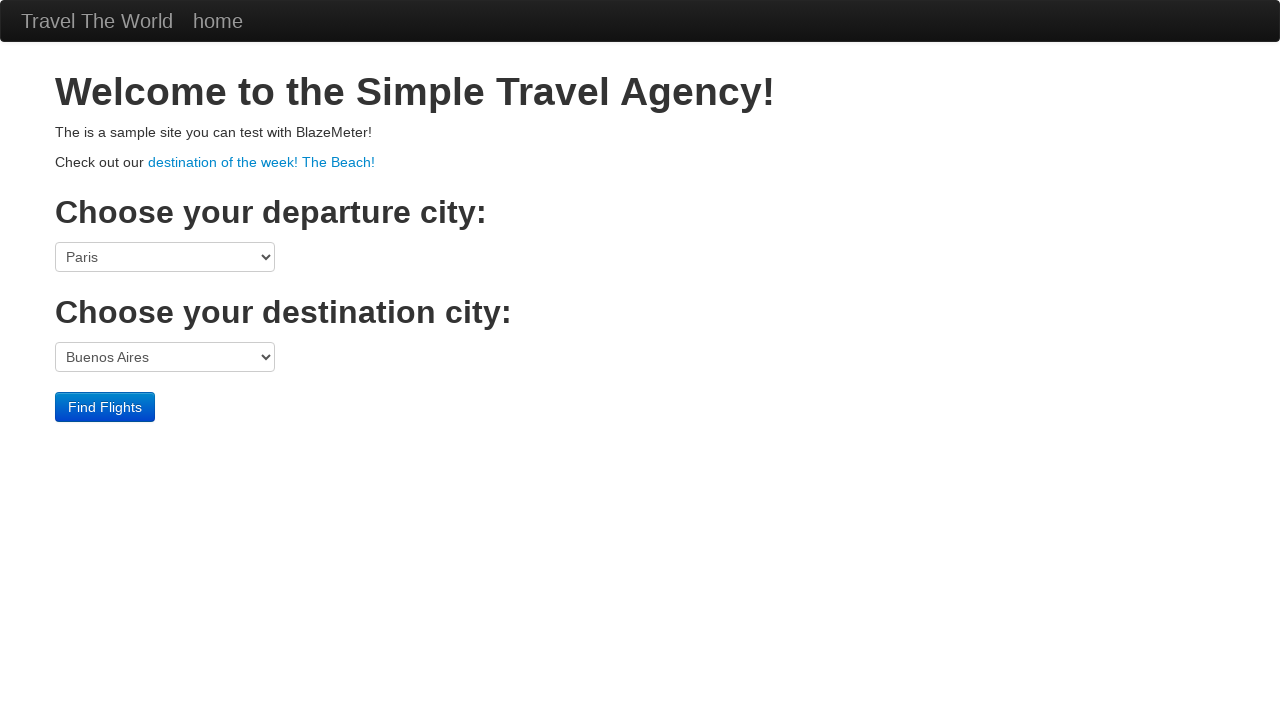

Selected Philadelphia as origin city from dropdown on select[name='fromPort']
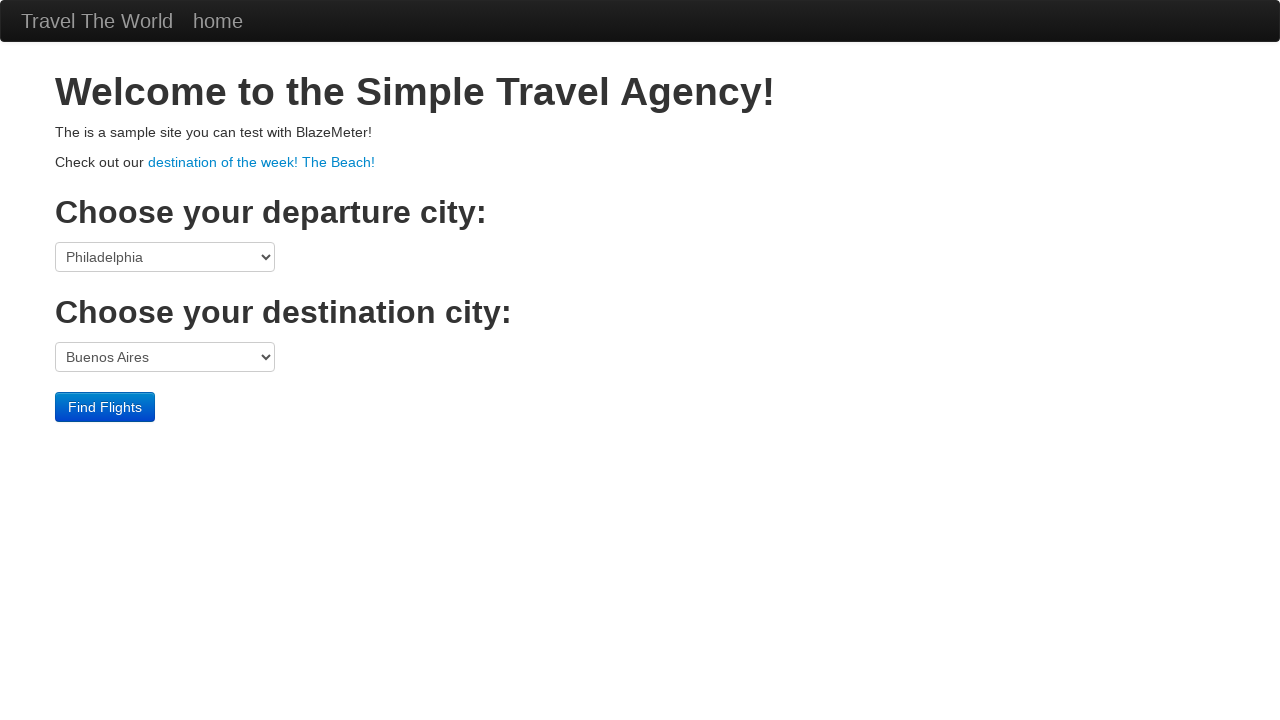

Selected Rome as destination city from dropdown on select[name='toPort']
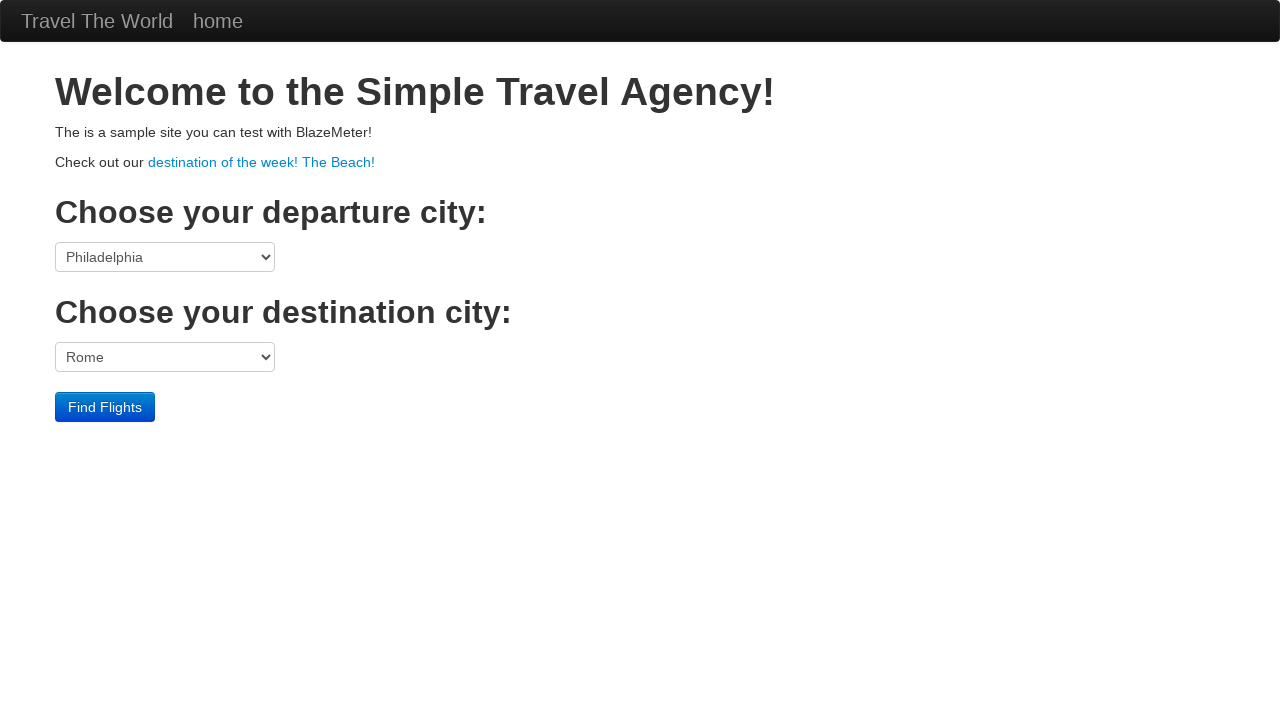

Clicked Find Flights button to search for flights at (105, 407) on input[type='submit']
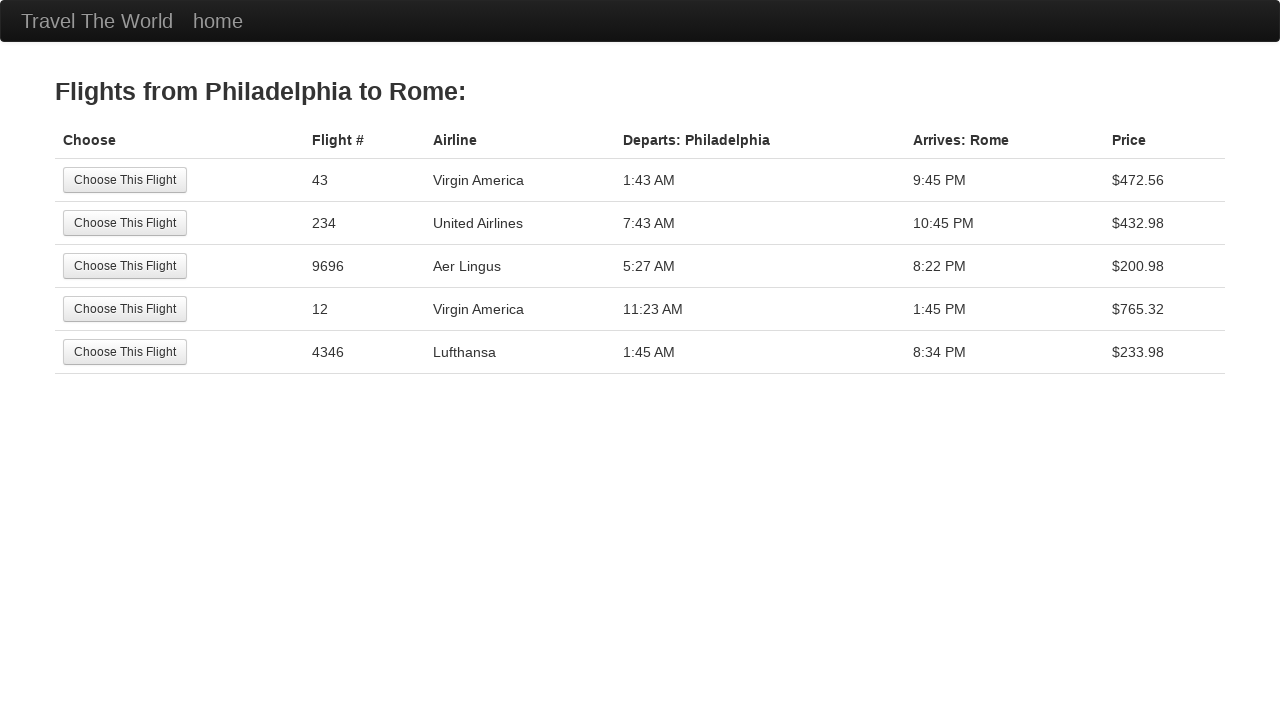

Flight results page loaded with header displayed
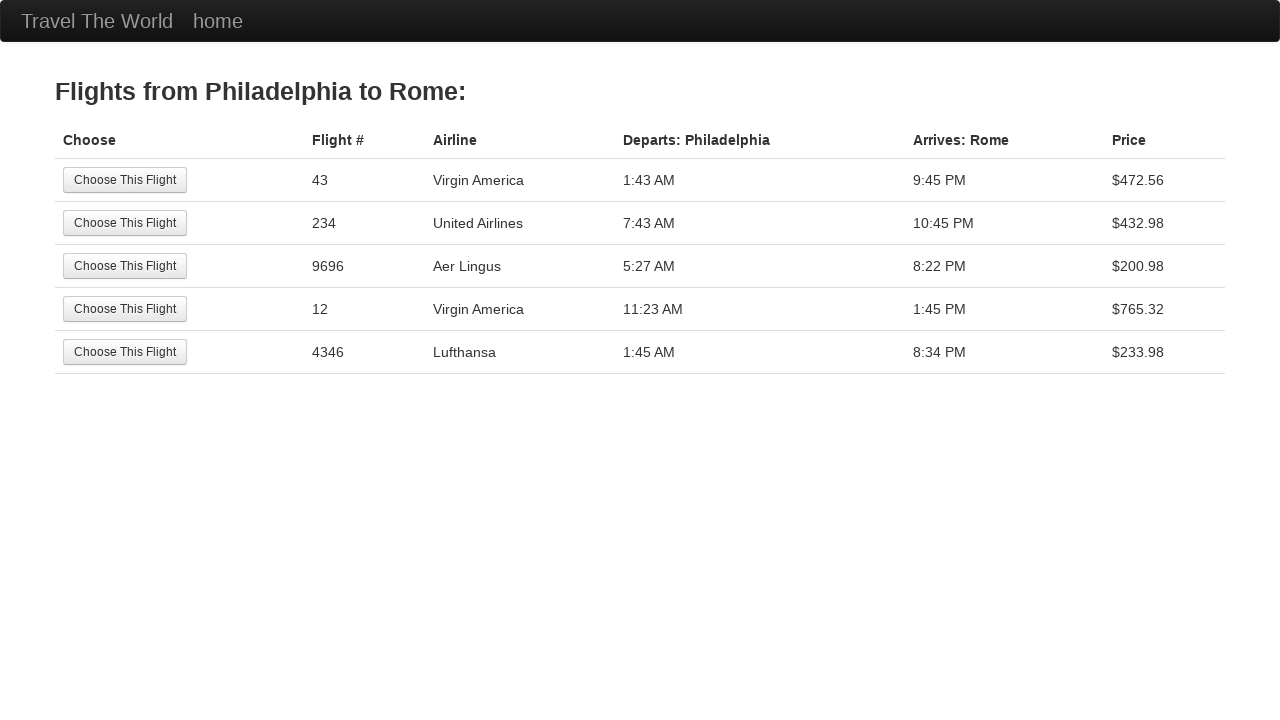

Verified header contains correct route text 'Flights from Philadelphia to Rome:'
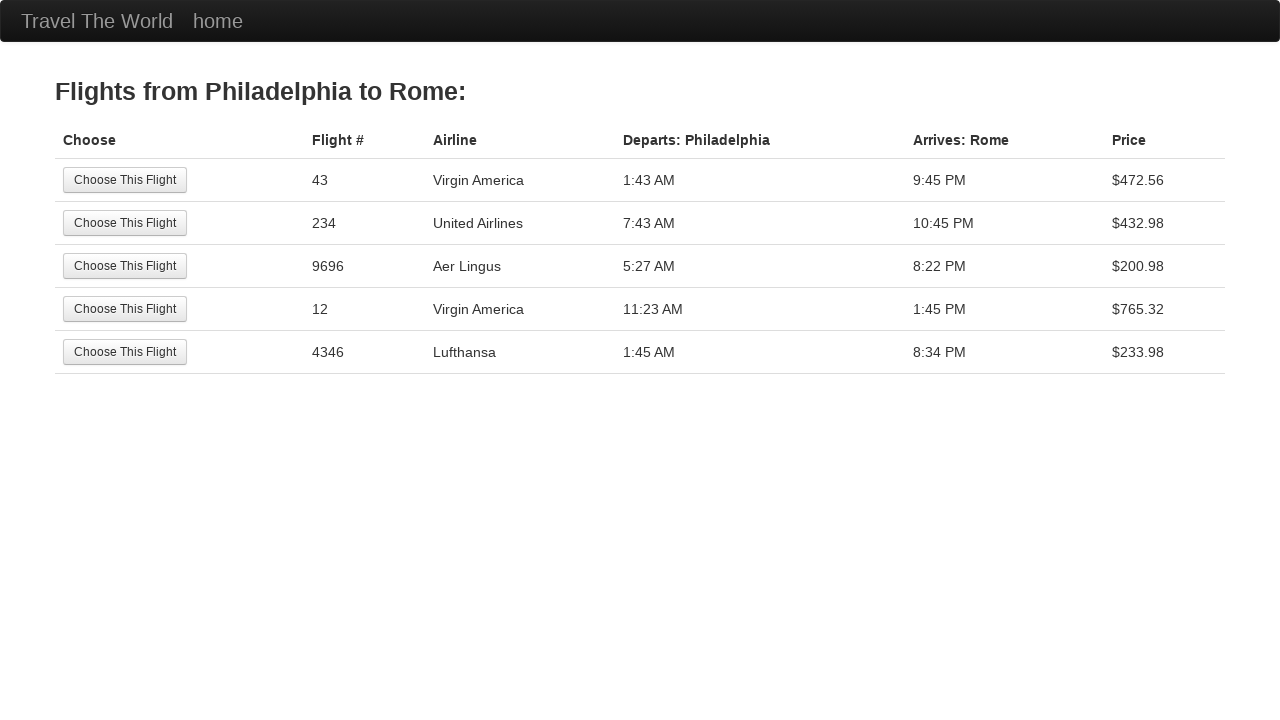

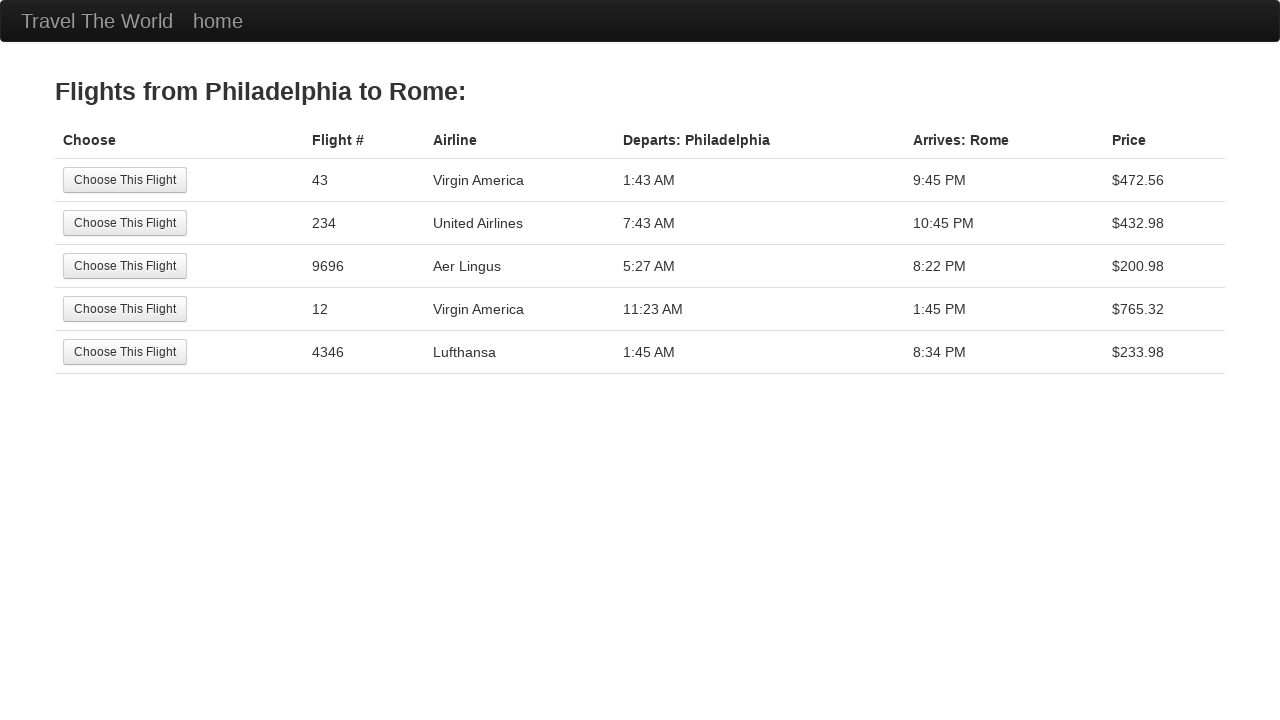